Tests the add/remove elements functionality by clicking the "Add Element" button 5 times to create new elements, then verifies the elements were added by checking for their presence.

Starting URL: https://the-internet.herokuapp.com/add_remove_elements/

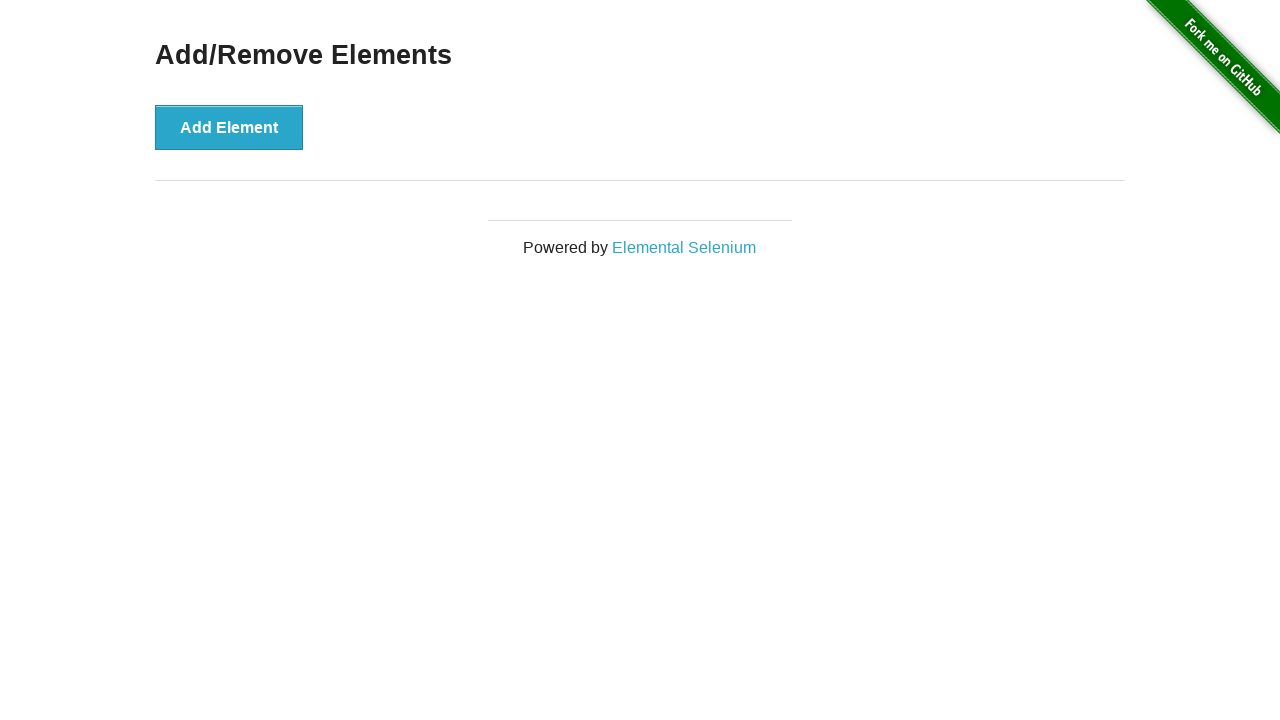

Clicked 'Add Element' button (click 1 of 5) at (229, 127) on xpath=/html/body/div[2]/div/div/button
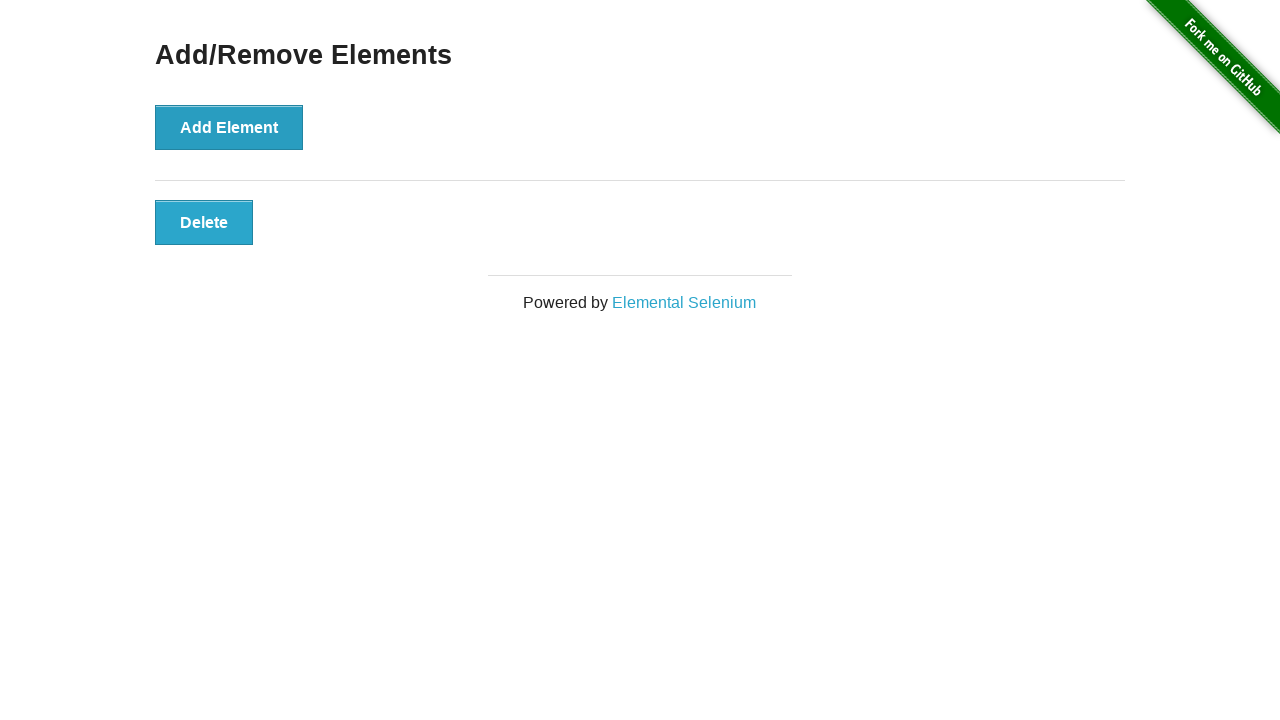

Waited 500ms after adding element 1
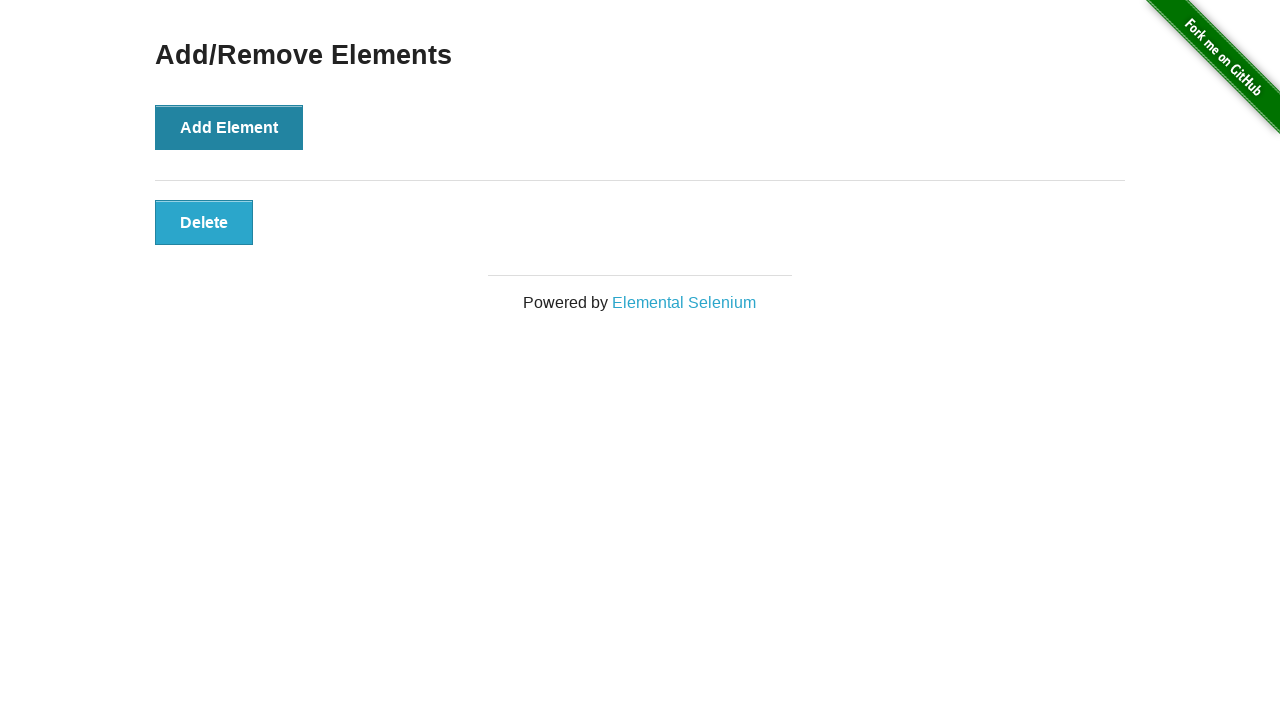

Clicked 'Add Element' button (click 2 of 5) at (229, 127) on xpath=/html/body/div[2]/div/div/button
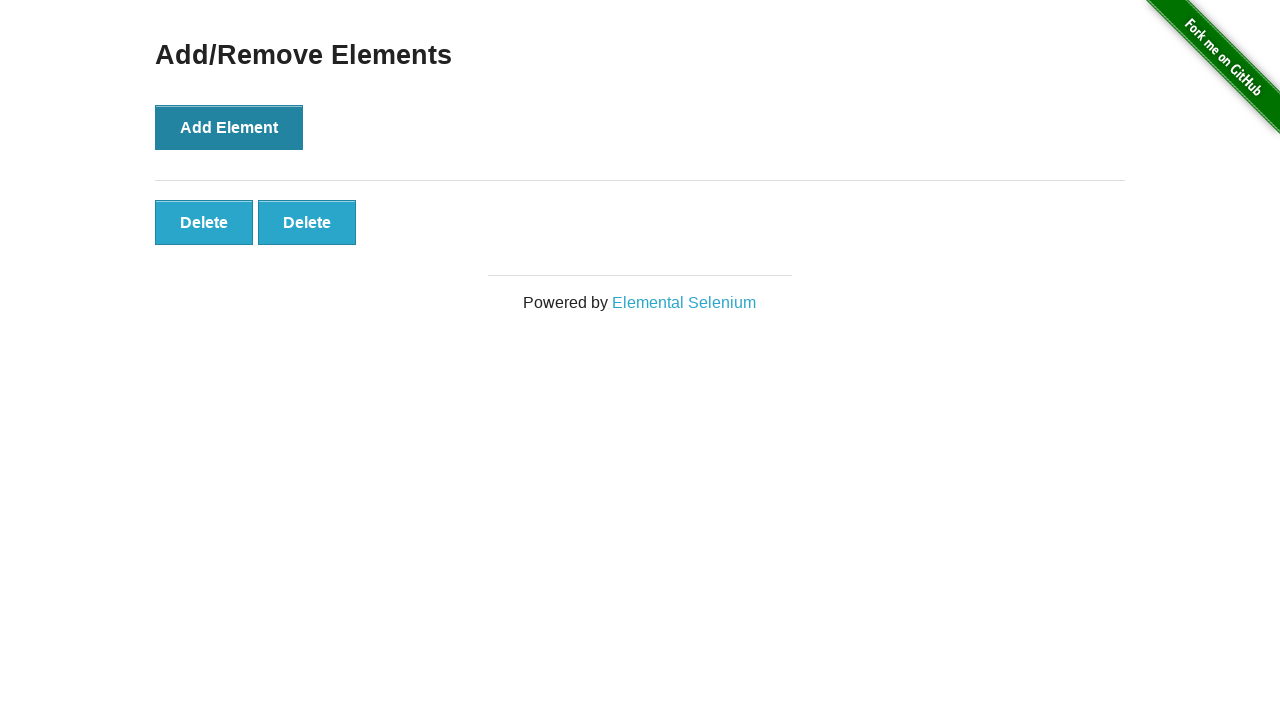

Waited 500ms after adding element 2
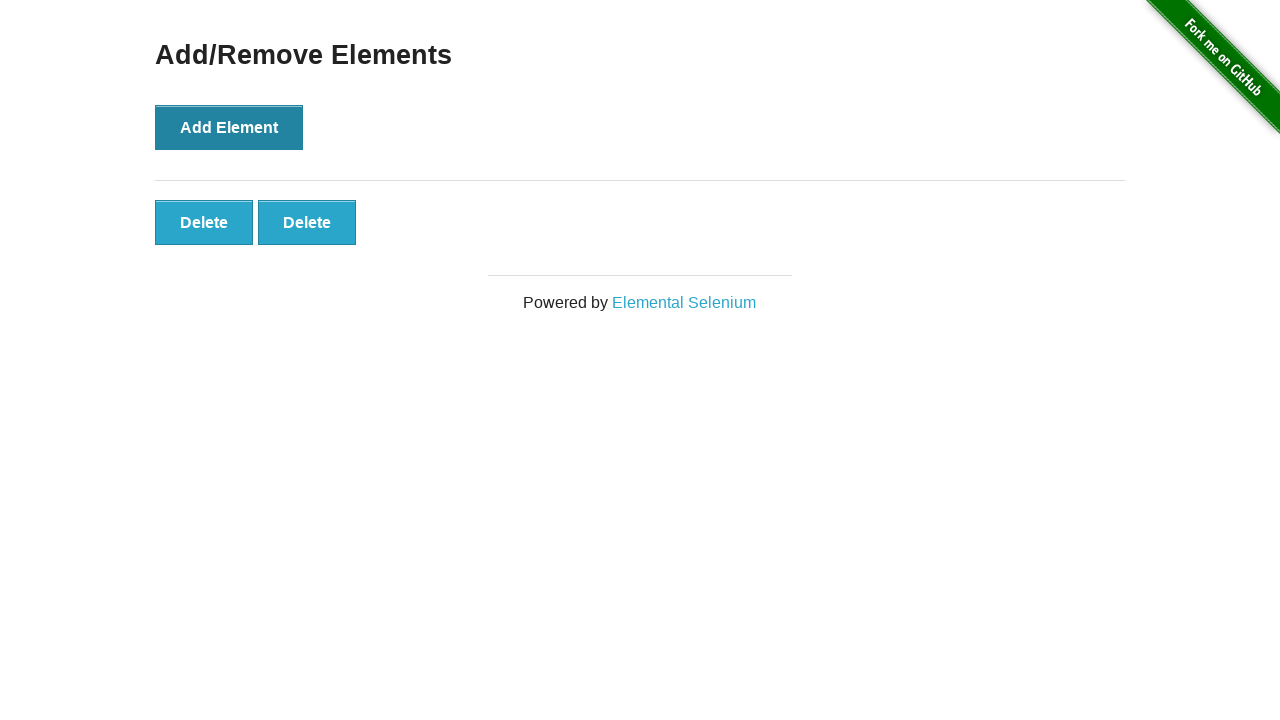

Clicked 'Add Element' button (click 3 of 5) at (229, 127) on xpath=/html/body/div[2]/div/div/button
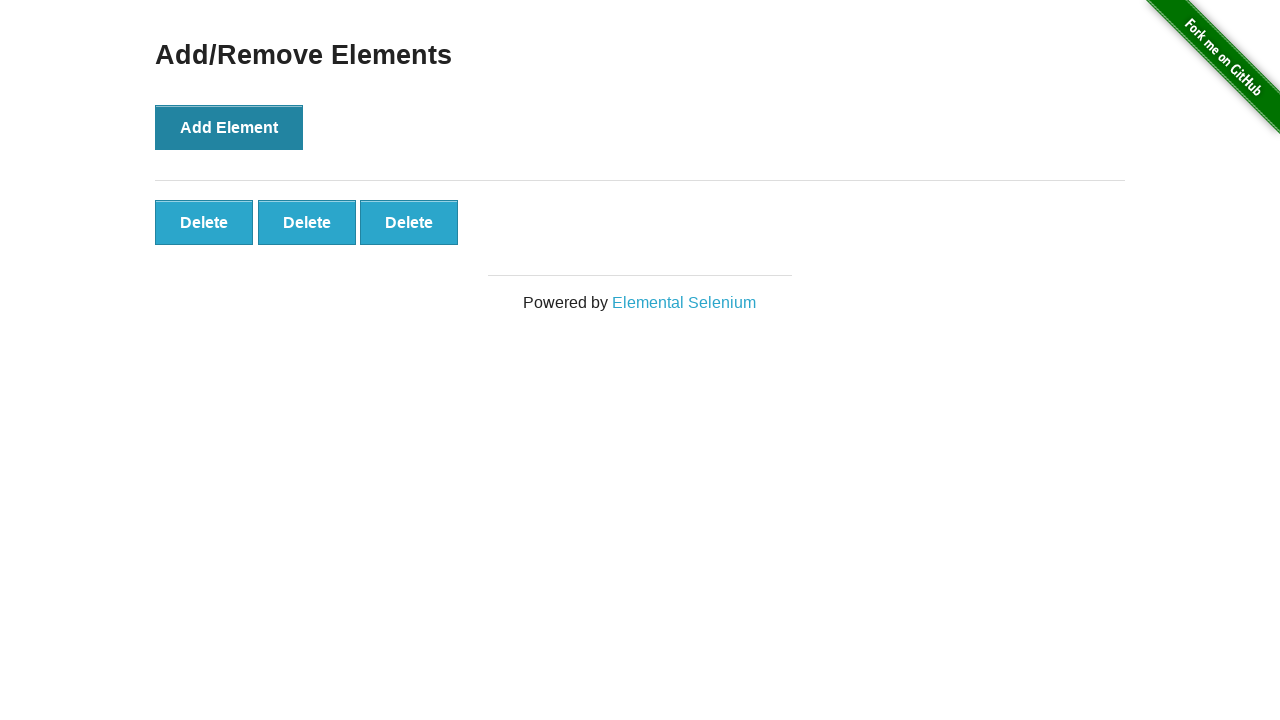

Waited 500ms after adding element 3
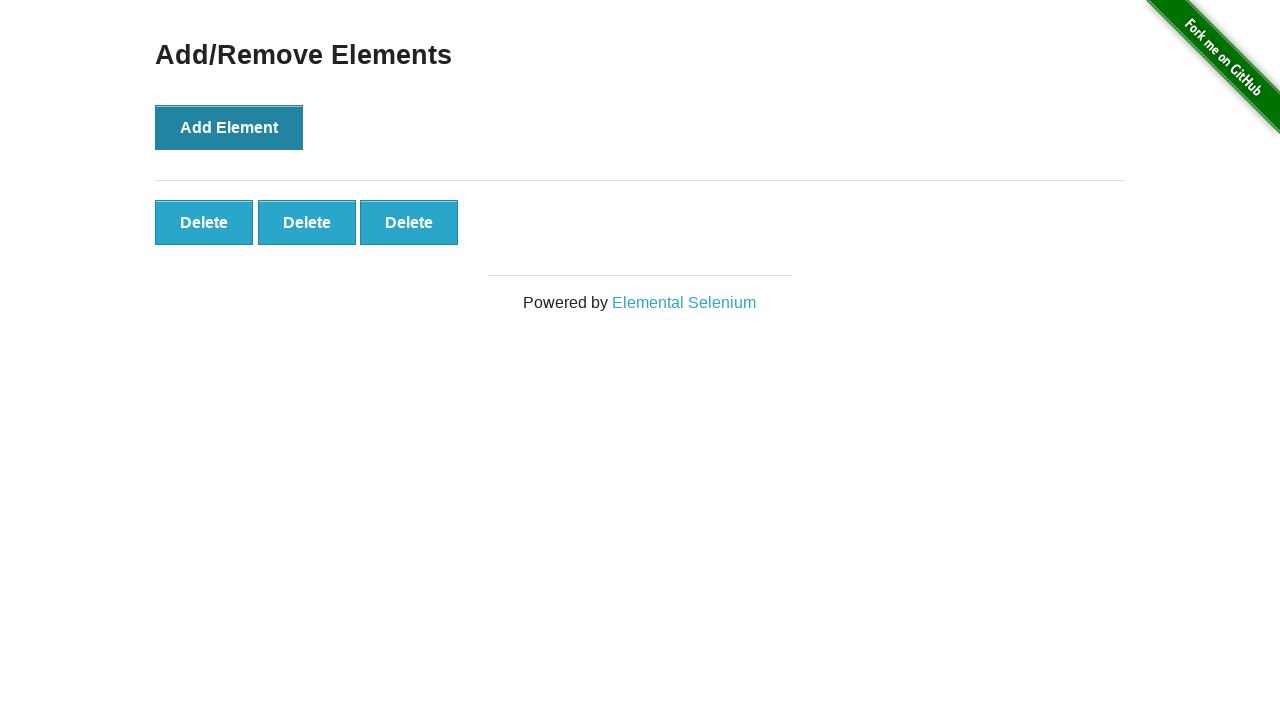

Clicked 'Add Element' button (click 4 of 5) at (229, 127) on xpath=/html/body/div[2]/div/div/button
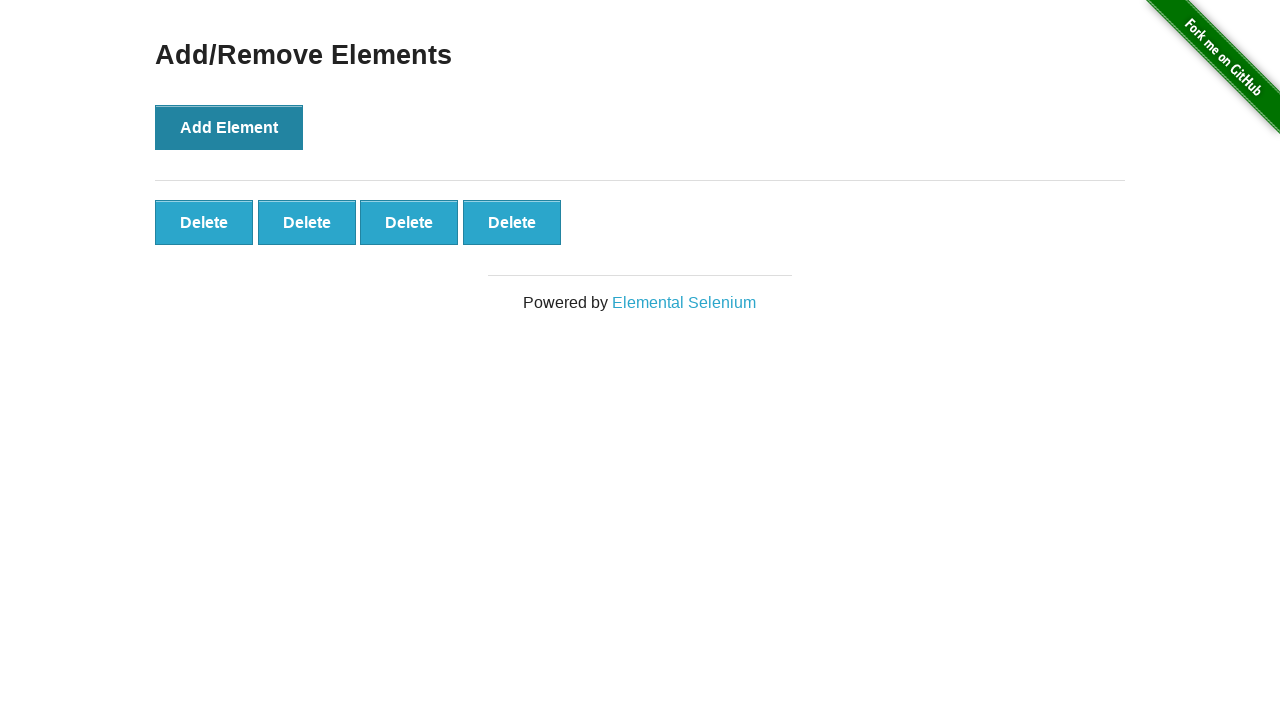

Waited 500ms after adding element 4
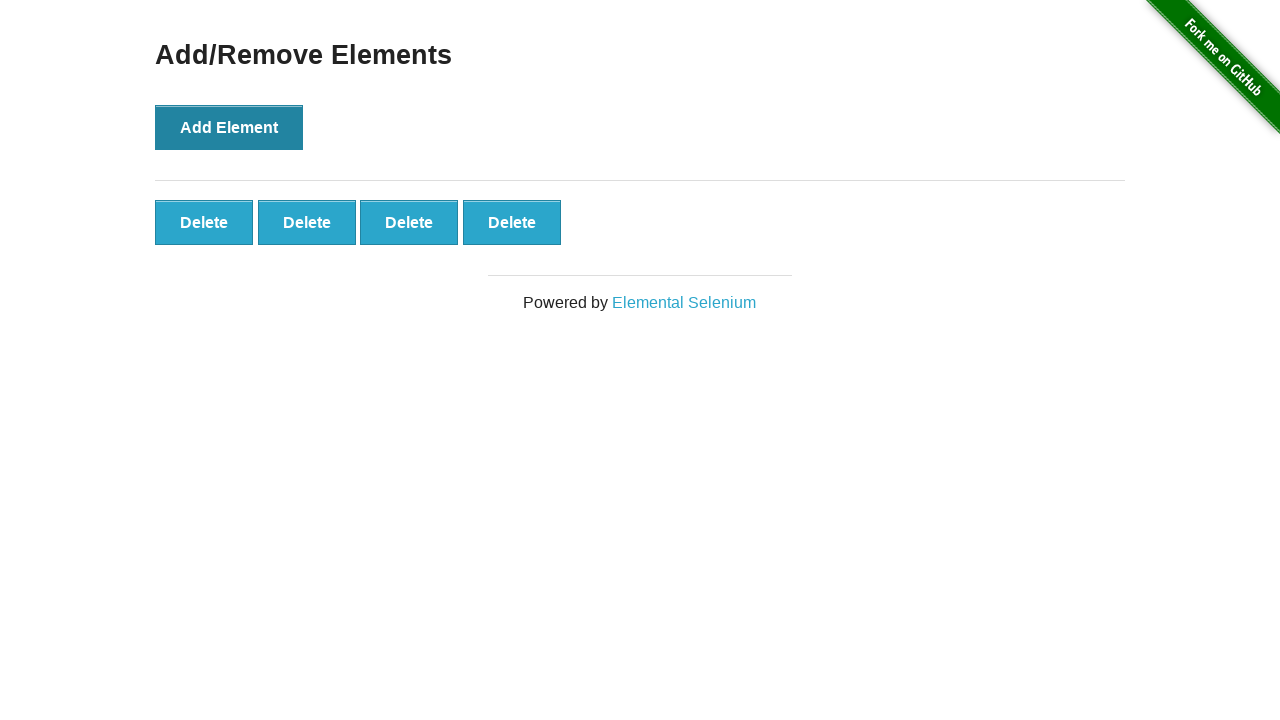

Clicked 'Add Element' button (click 5 of 5) at (229, 127) on xpath=/html/body/div[2]/div/div/button
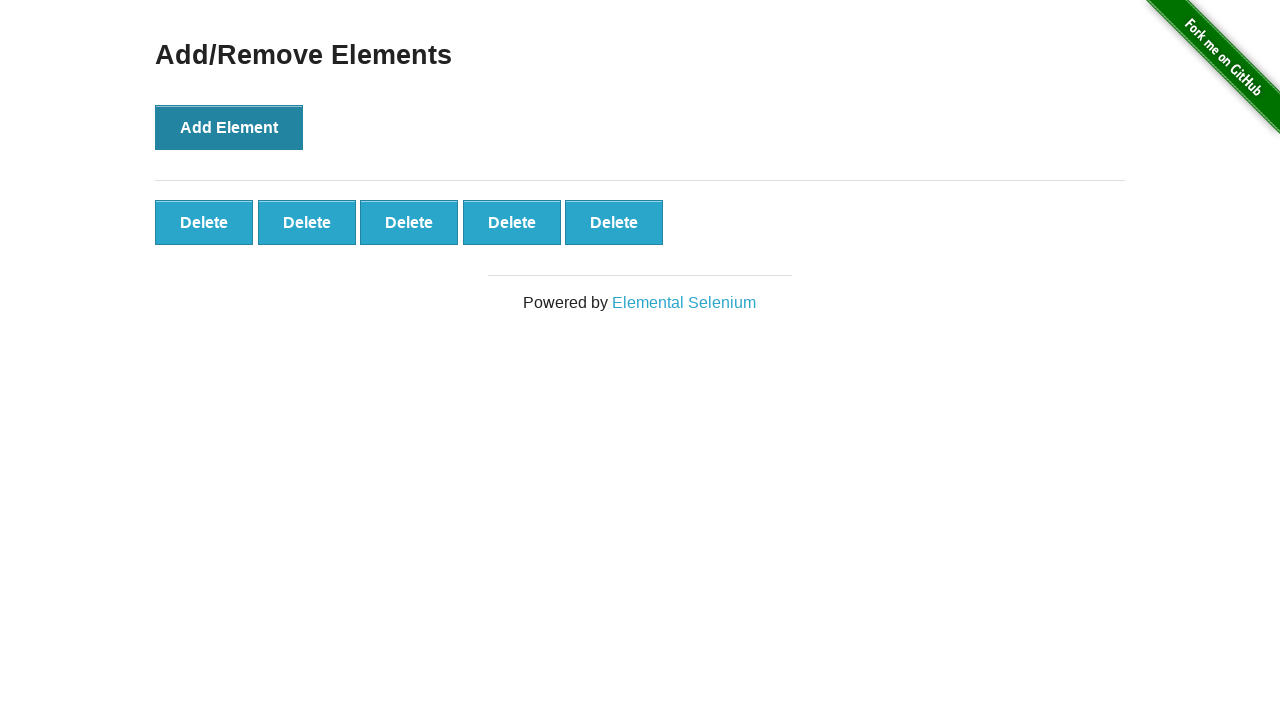

Waited 500ms after adding element 5
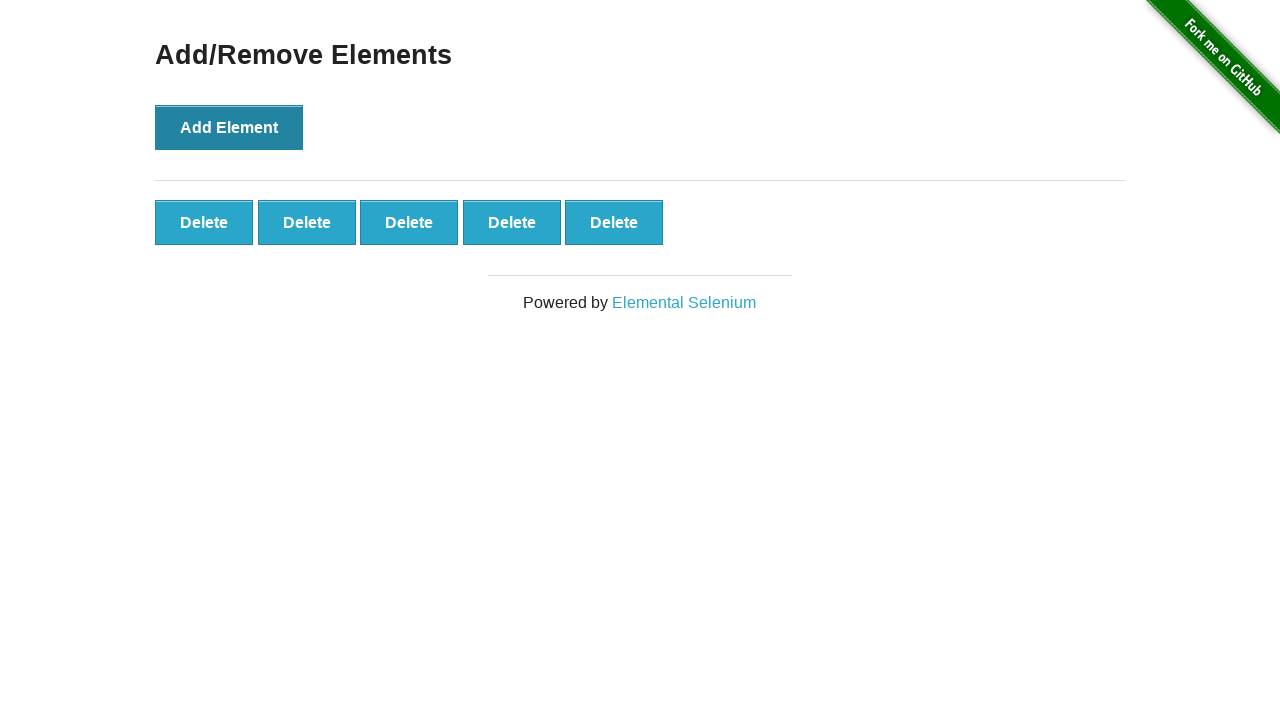

Waited for 5th delete button to appear
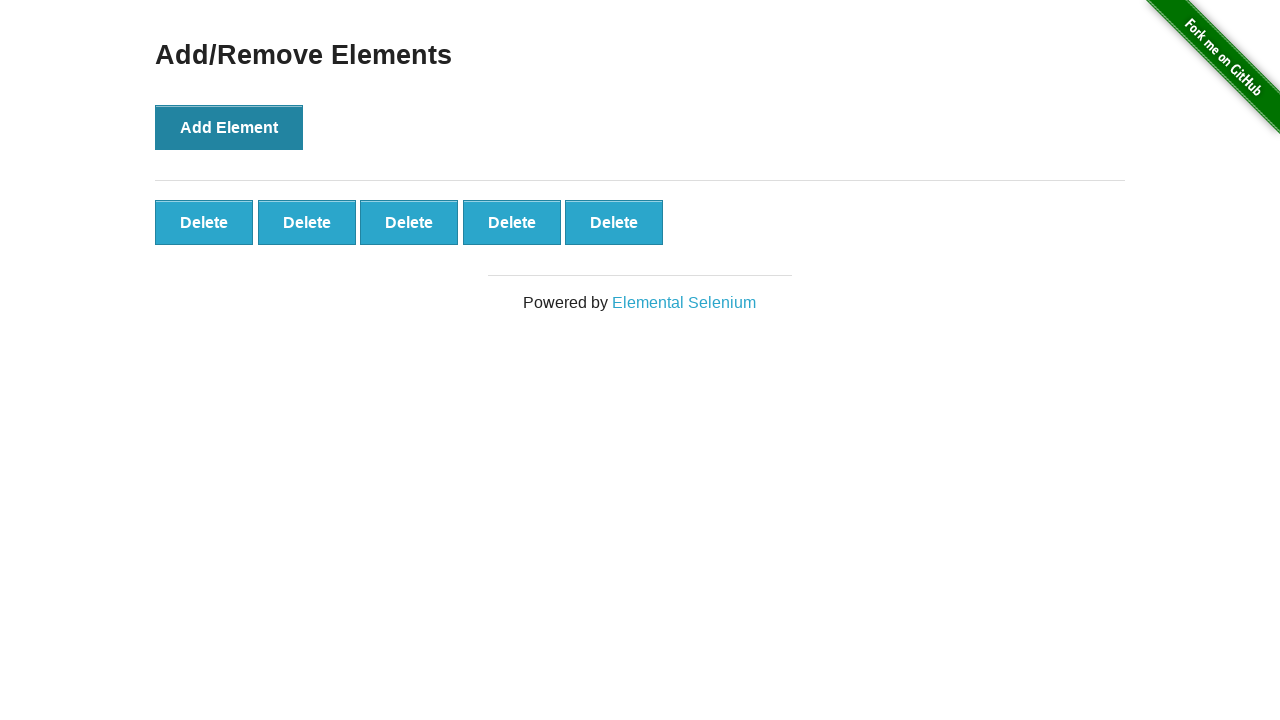

Verified that exactly 5 delete buttons are present
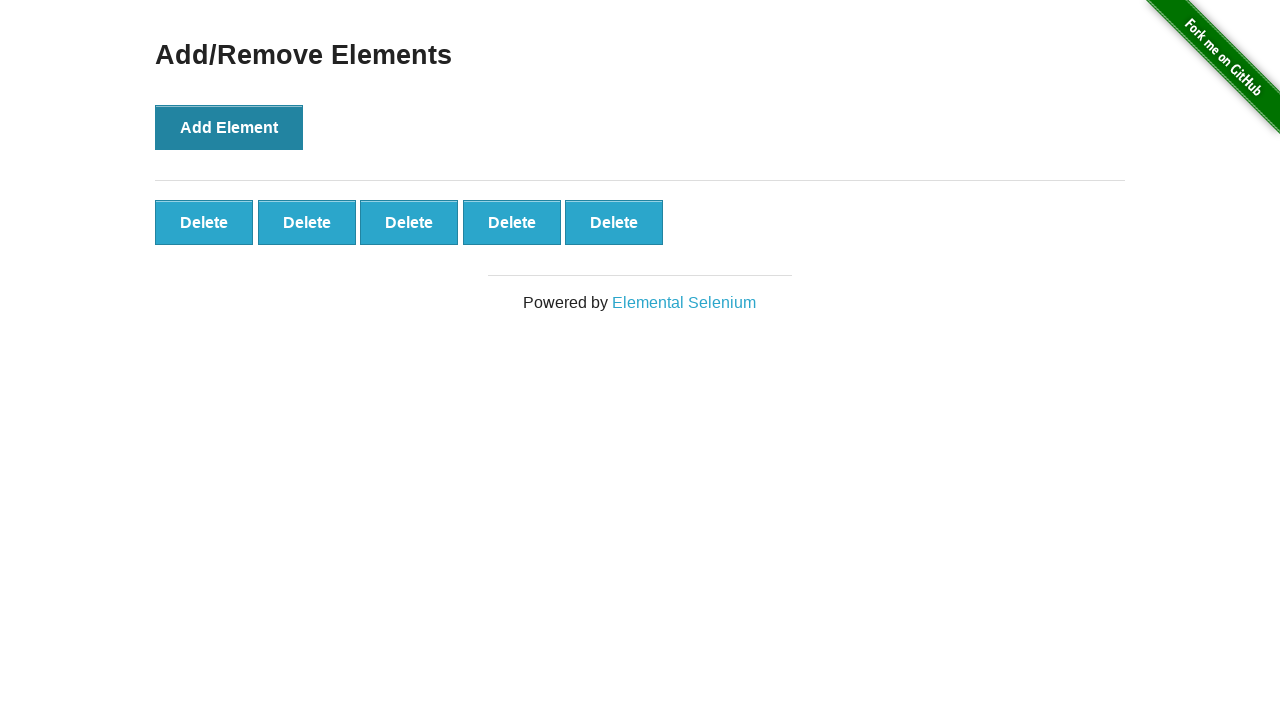

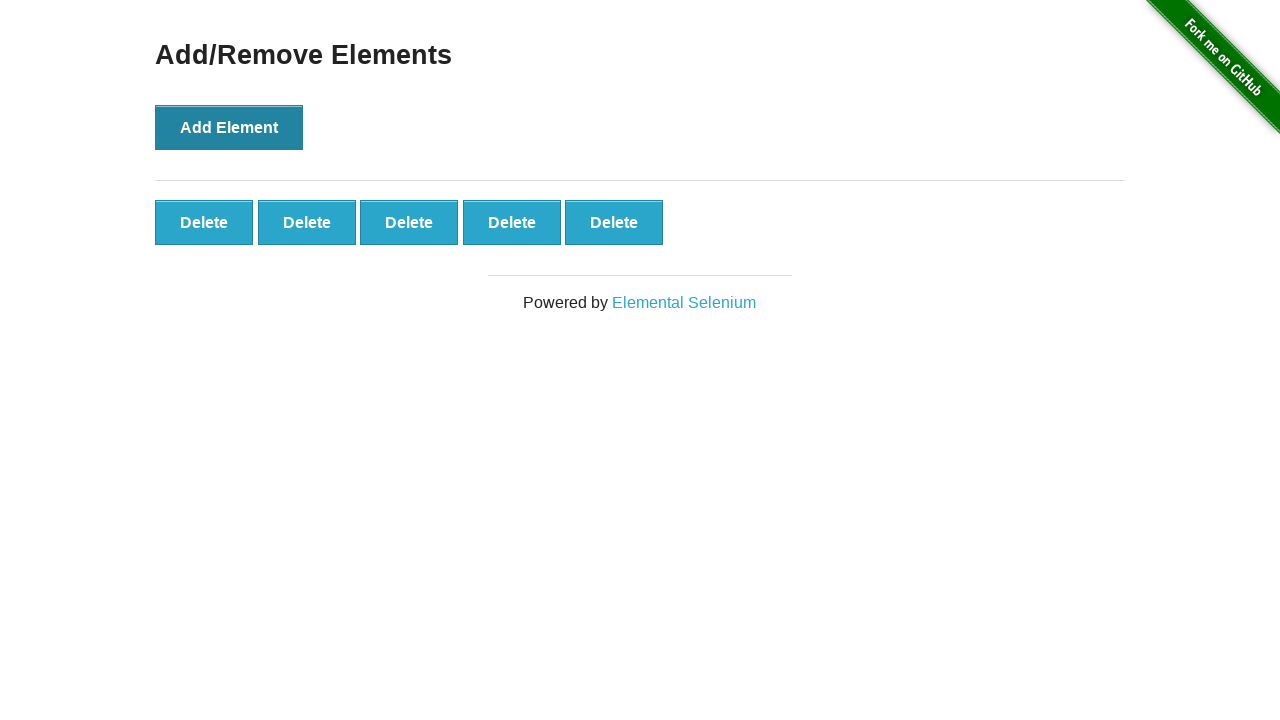